Navigates to inventwithpython.com, finds a link by its text, and clicks it to follow the link

Starting URL: http://inventwithpython.com

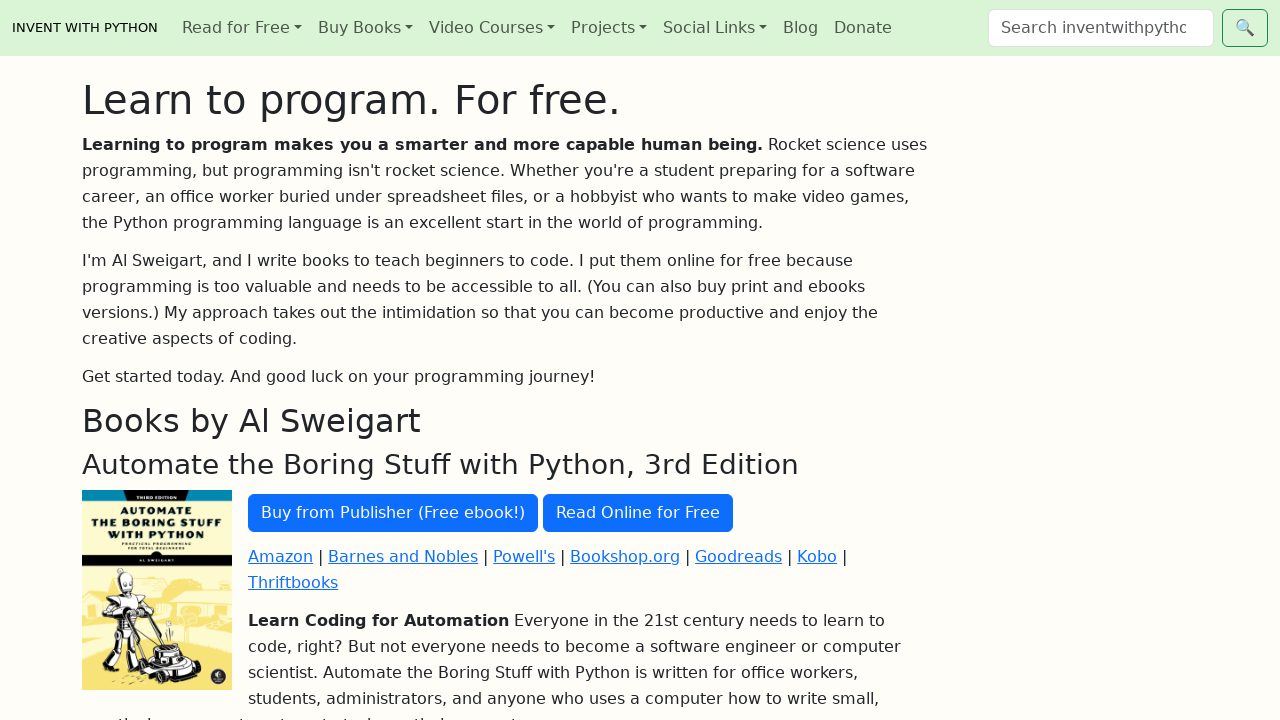

Navigated to inventwithpython.com
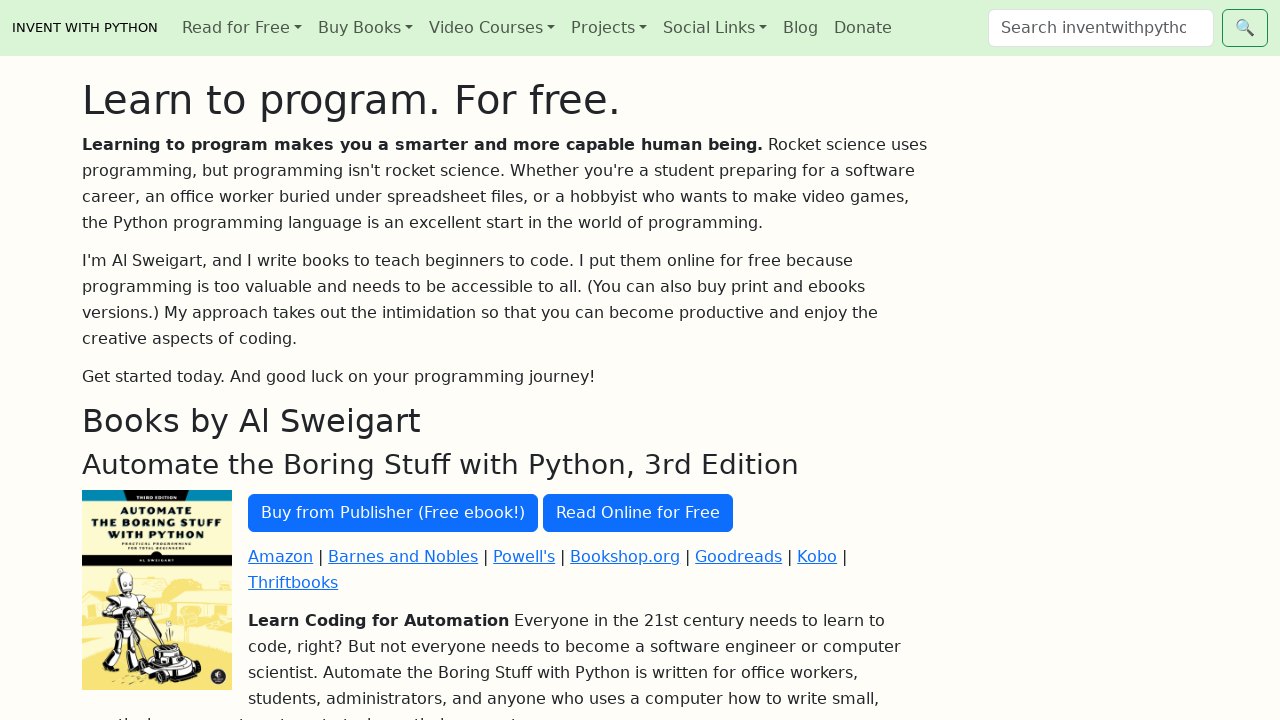

Located 'Read Online for Free' link element
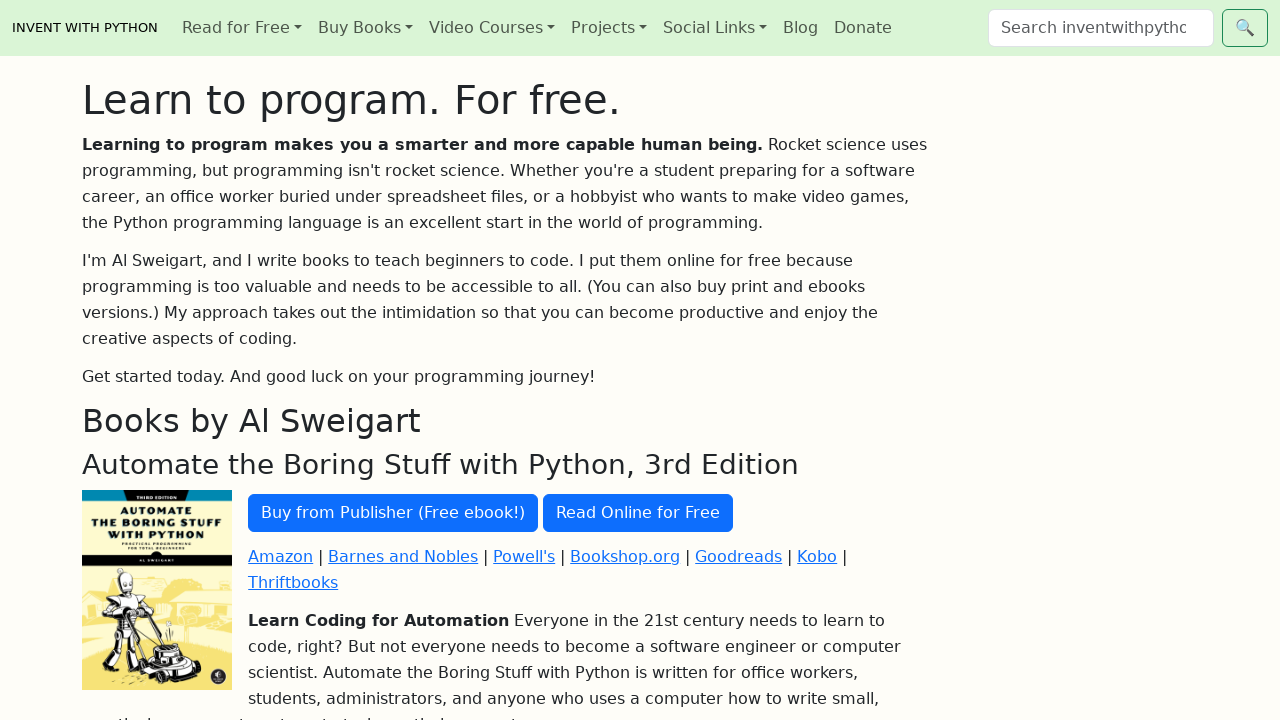

Clicked 'Read Online for Free' link at (638, 513) on internal:text="Read Online for Free"i >> nth=0
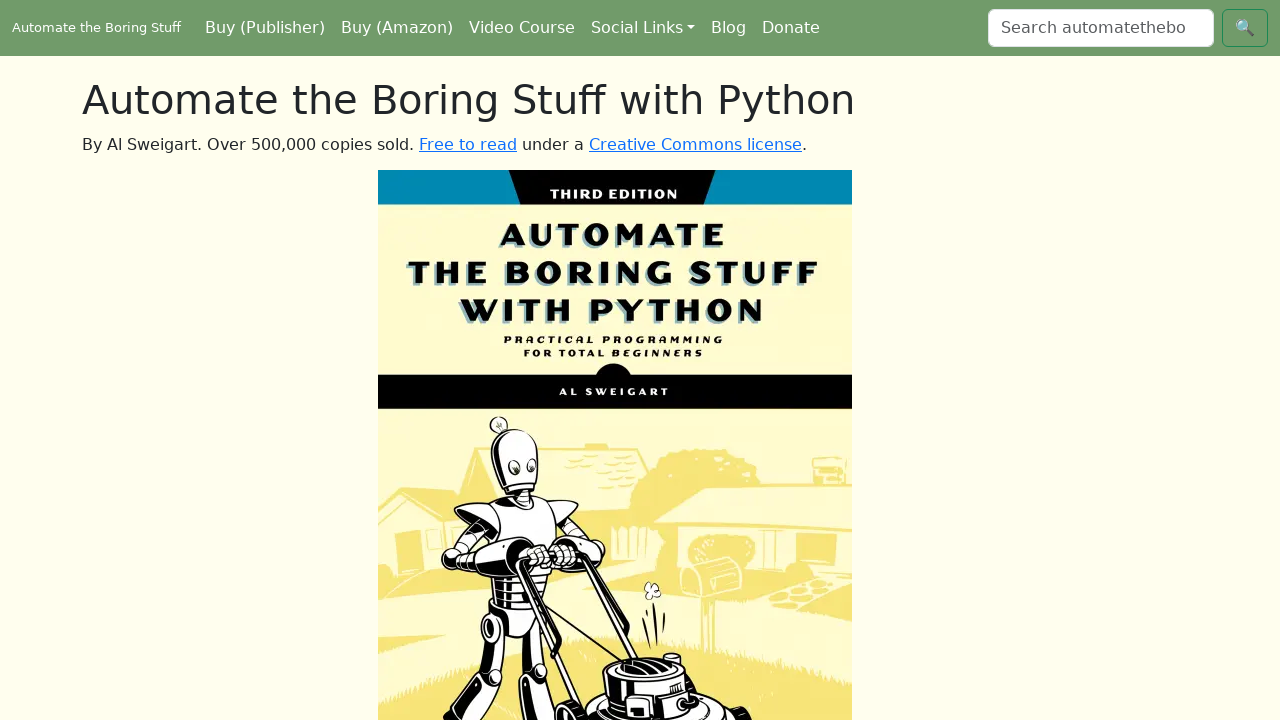

Page load completed after clicking link
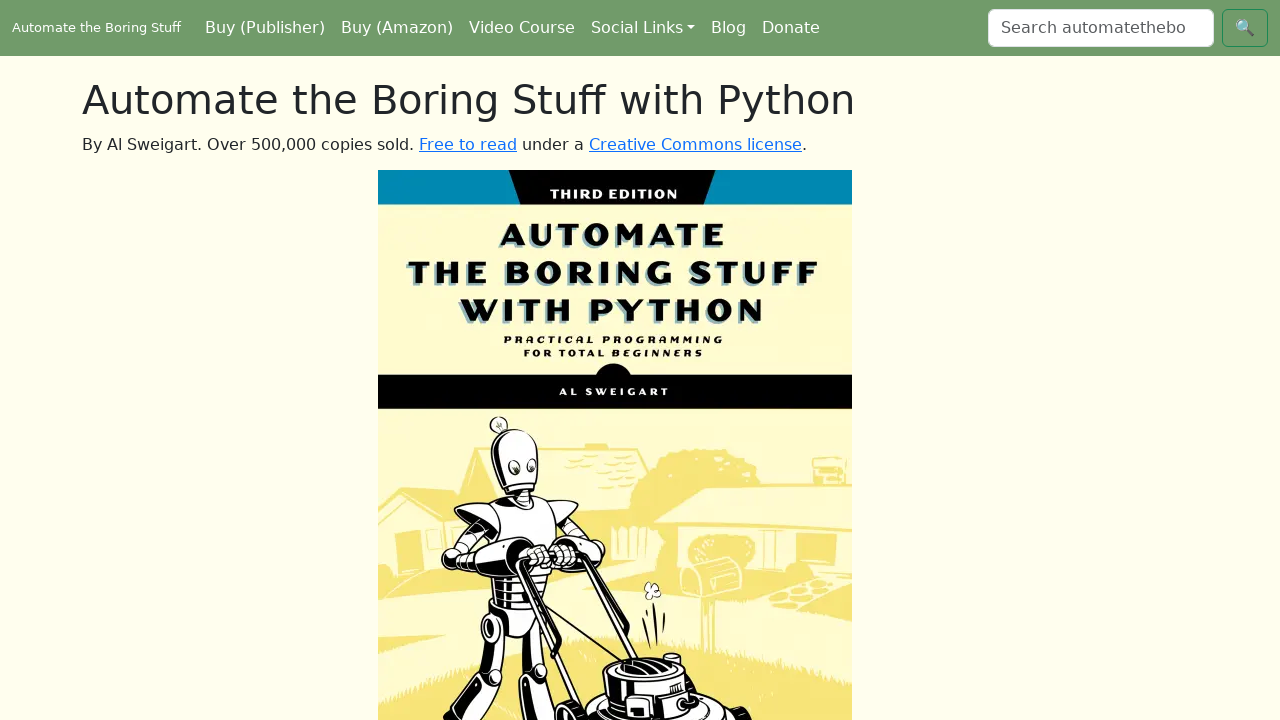

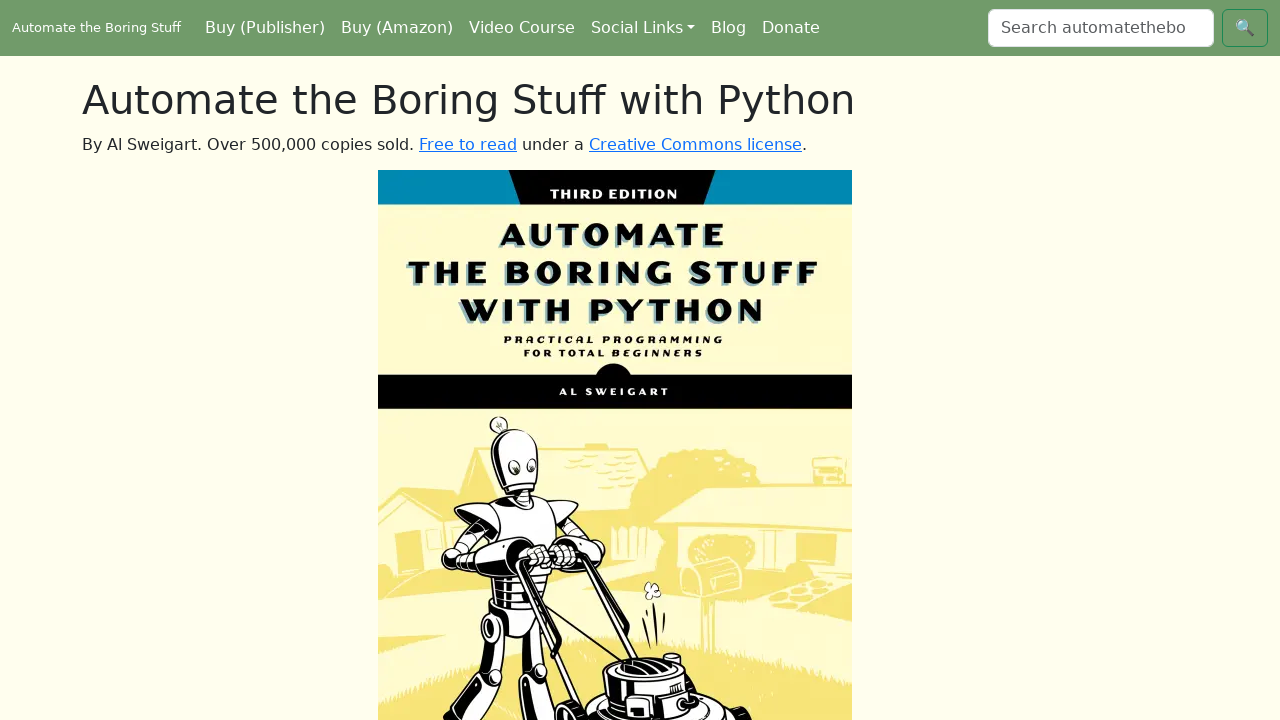